Opens a scrollable modal by clicking a button and waits for the modal content to appear

Starting URL: https://applitools.github.io/demo/TestPages/ModalsPage/index.html

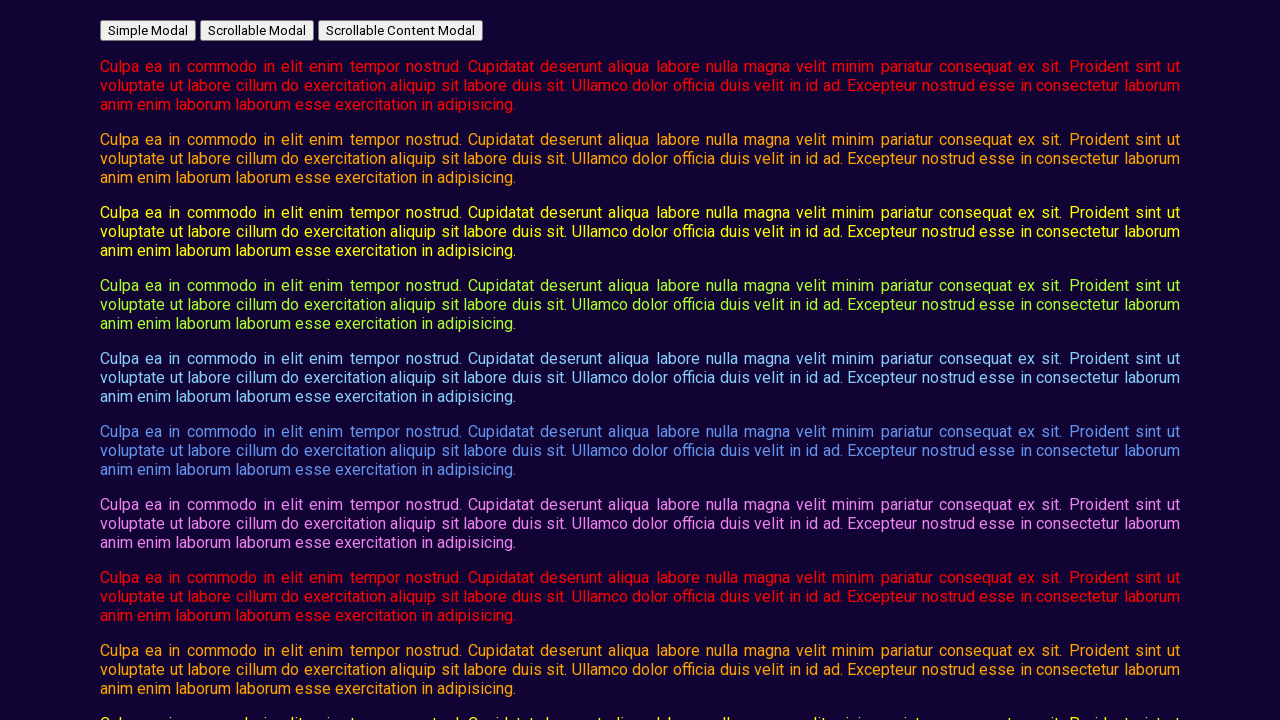

Clicked button to open scrollable modal at (257, 30) on #open_scrollable_modal
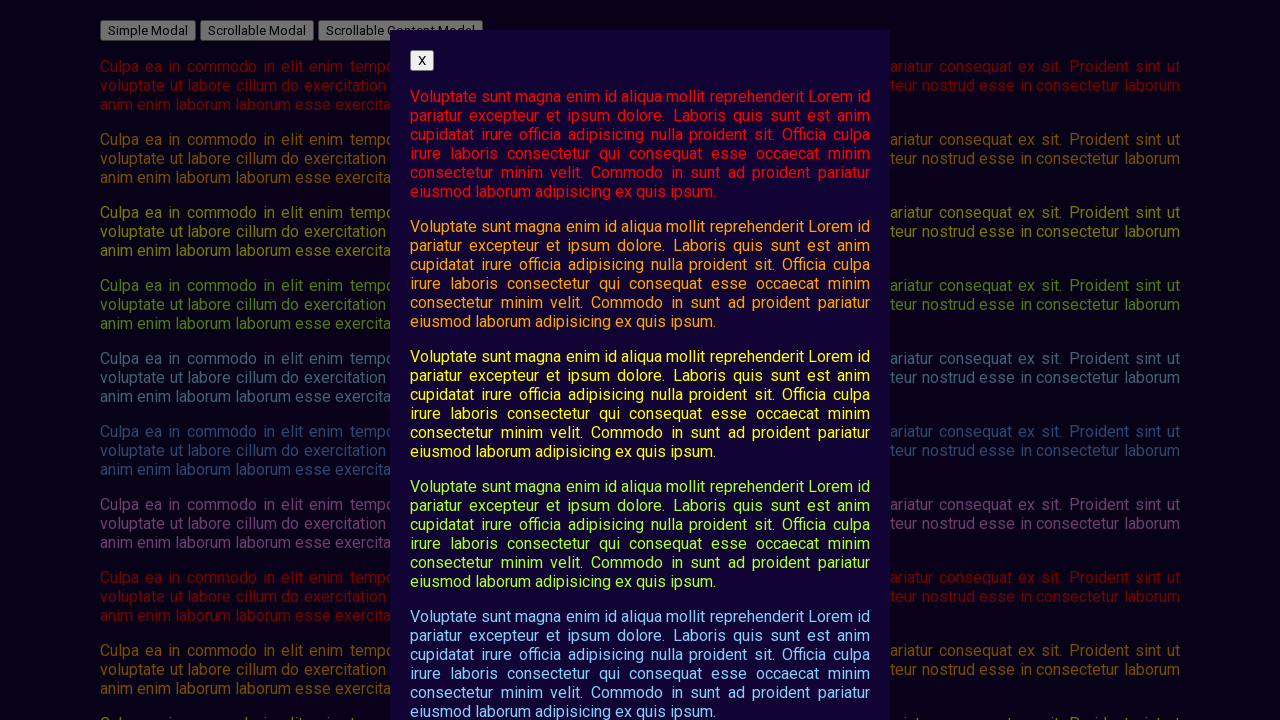

Modal content appeared and is visible
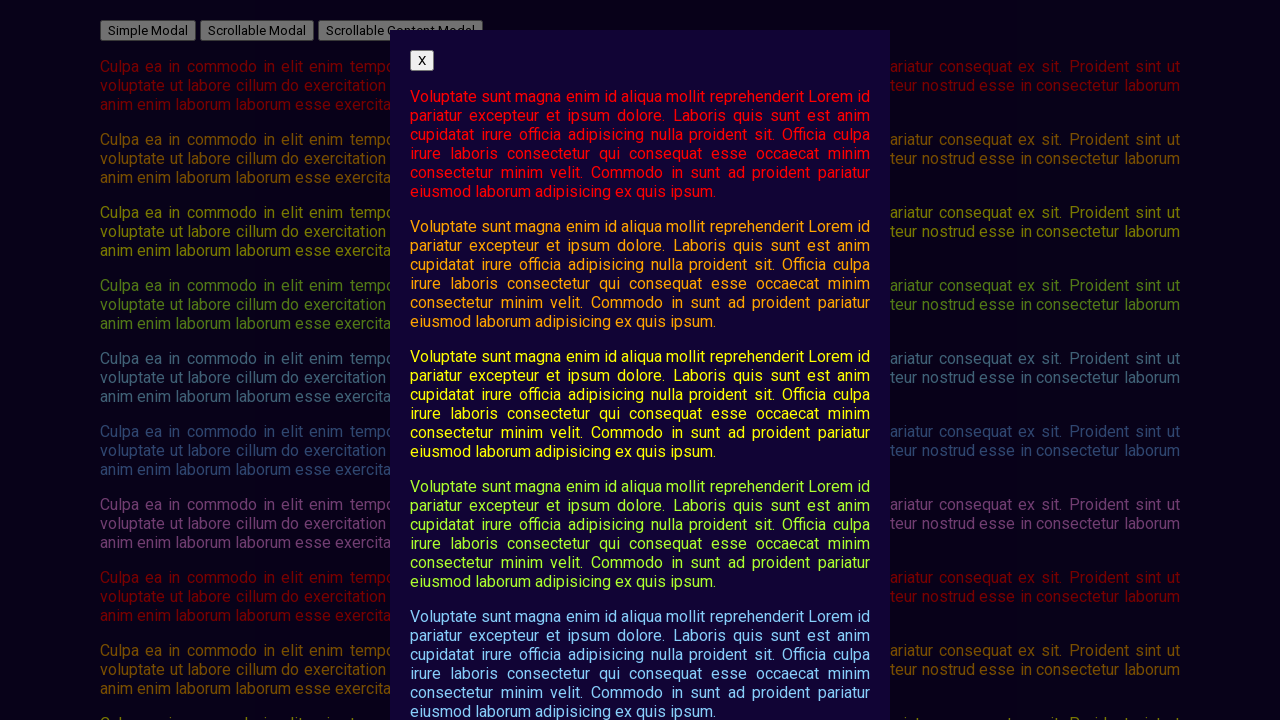

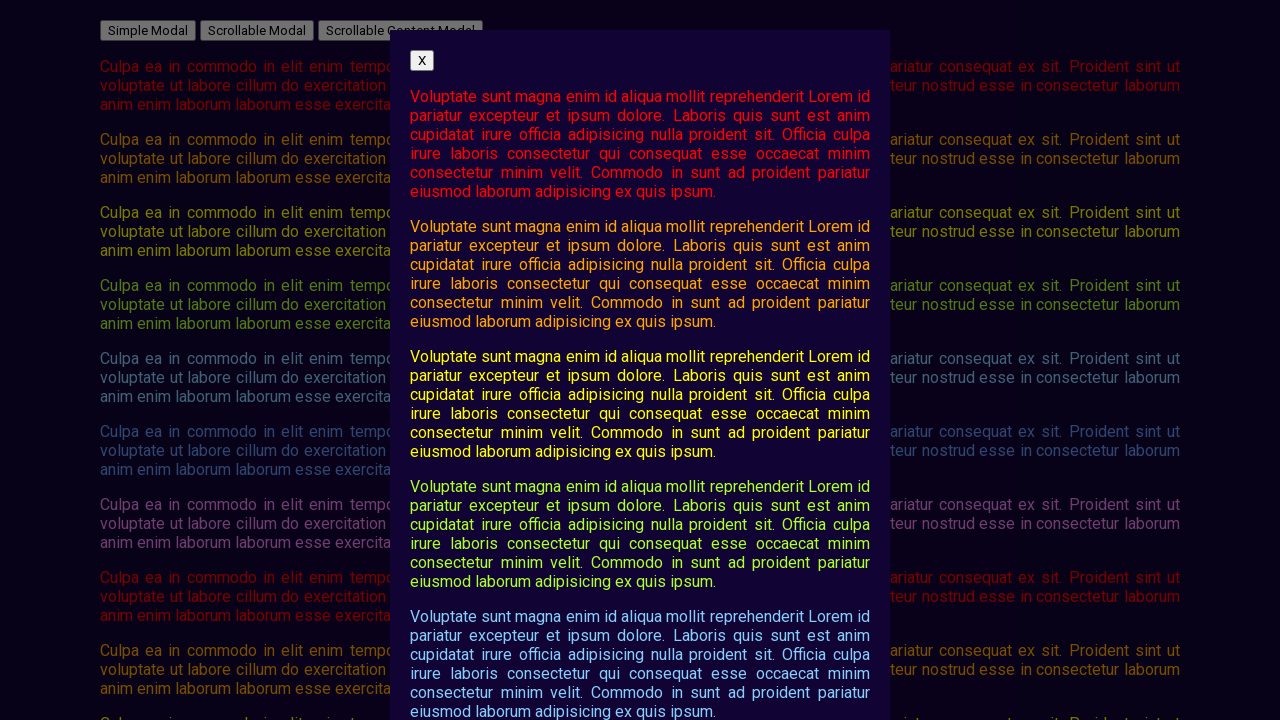